Tests the FAQ accordion section on a scooter rental website by clicking on each question heading and verifying that the correct answer panel is displayed with the expected text content.

Starting URL: https://qa-scooter.praktikum-services.ru/

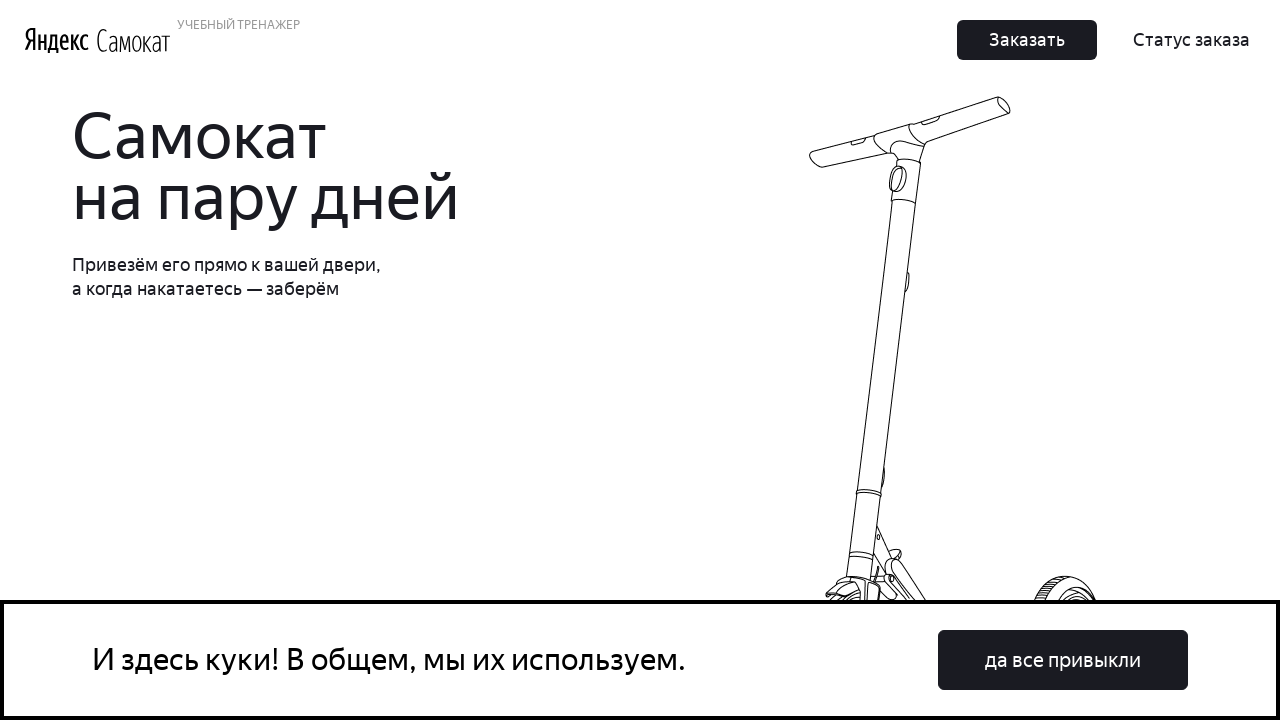

Scrolled to FAQ section heading
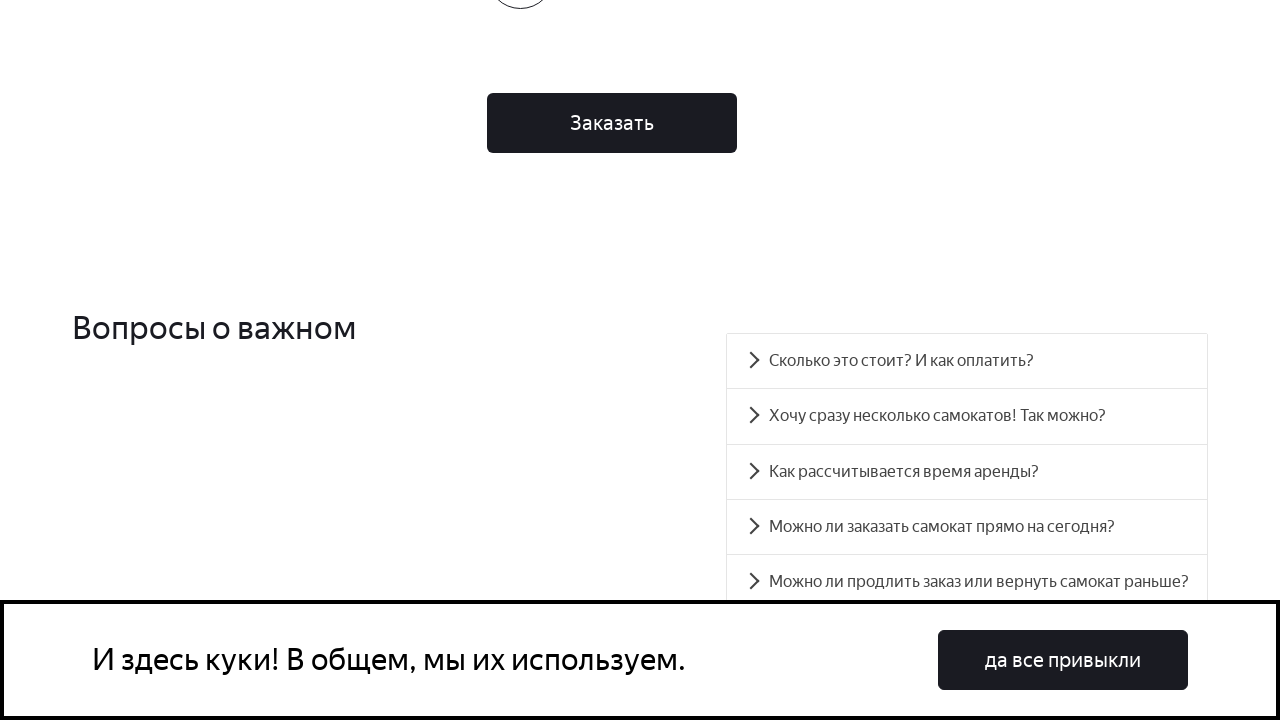

Waited for first FAQ accordion heading to be visible
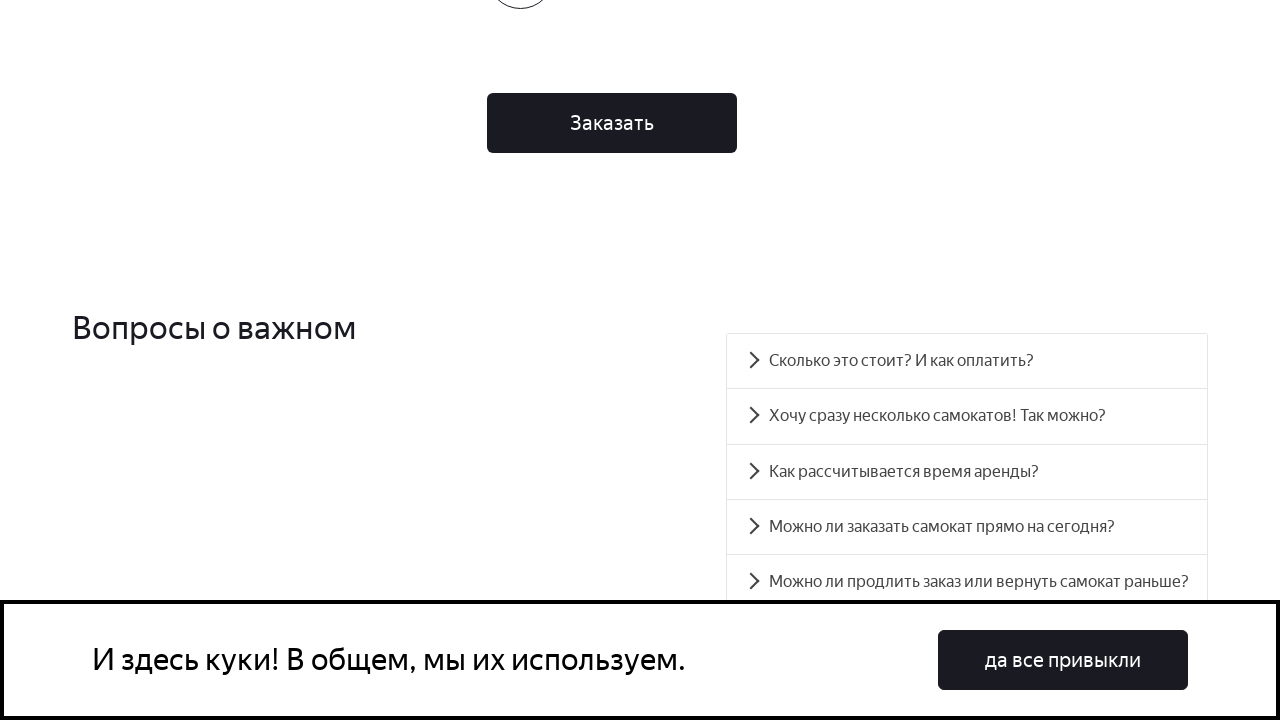

Clicked on FAQ accordion heading accordion__heading-0 at (967, 361) on #accordion__heading-0
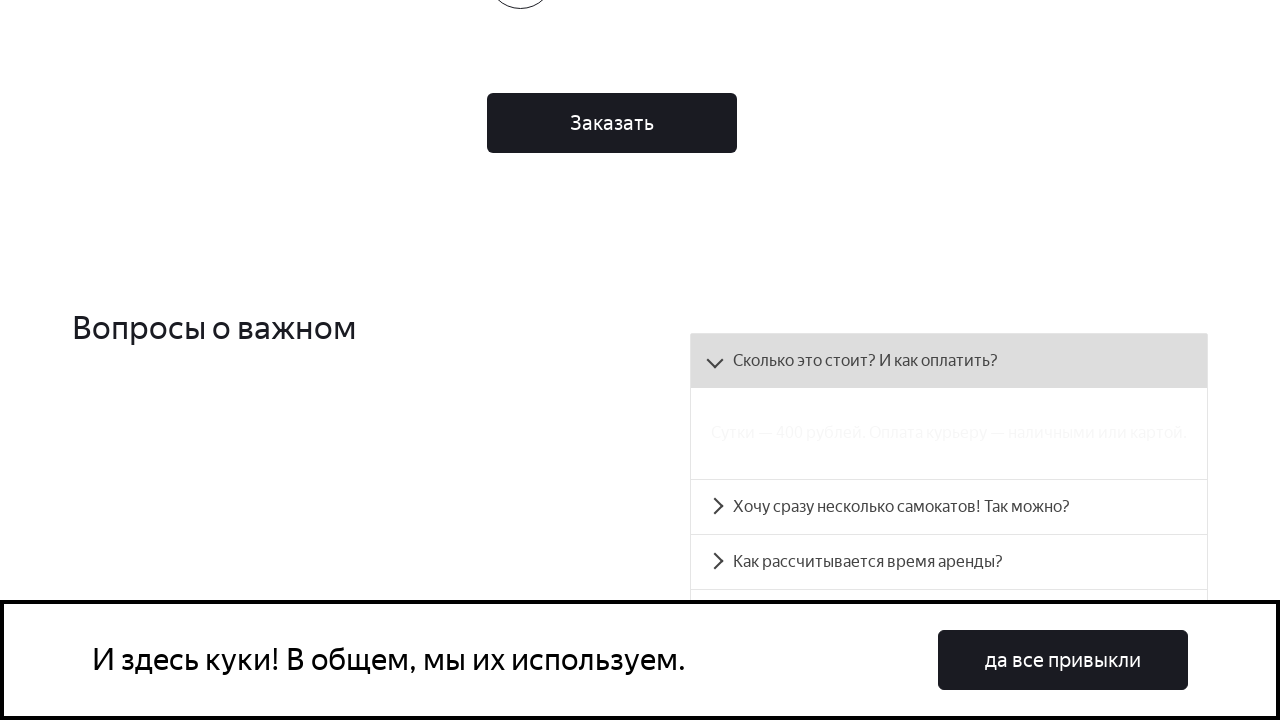

Waited for answer panel accordion__panel-0 to be visible
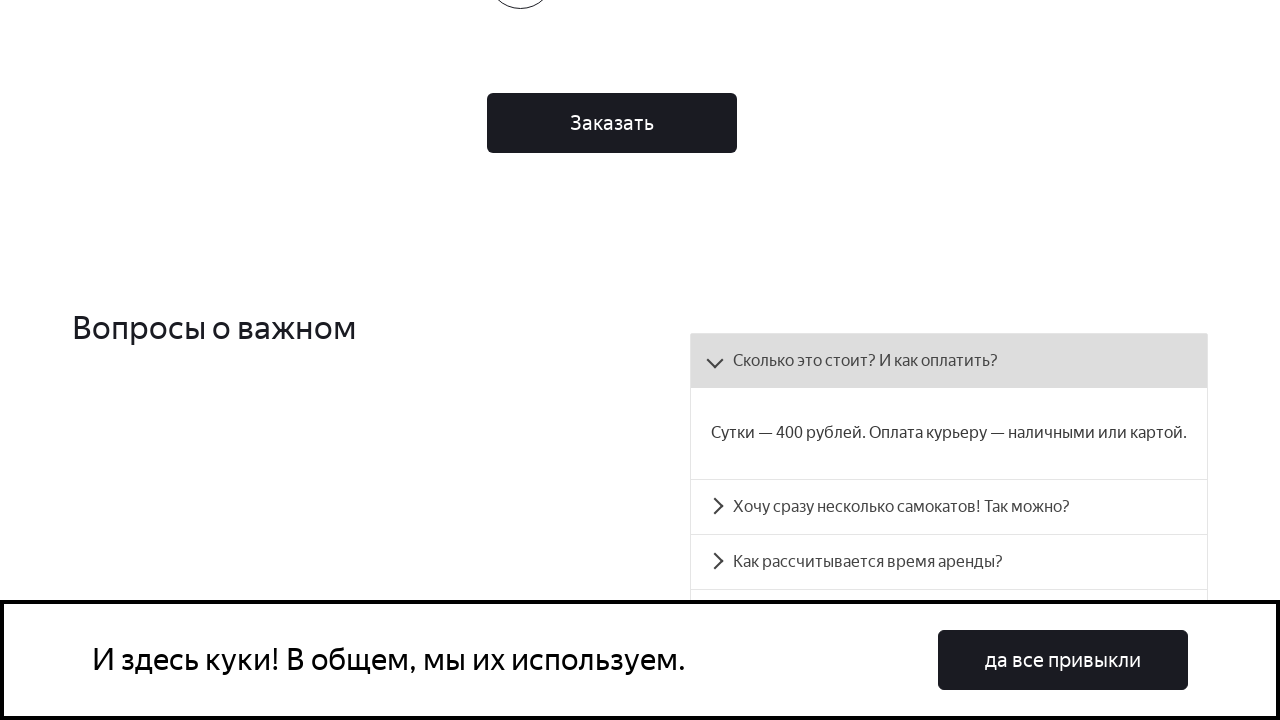

Retrieved text content from answer panel accordion__panel-0
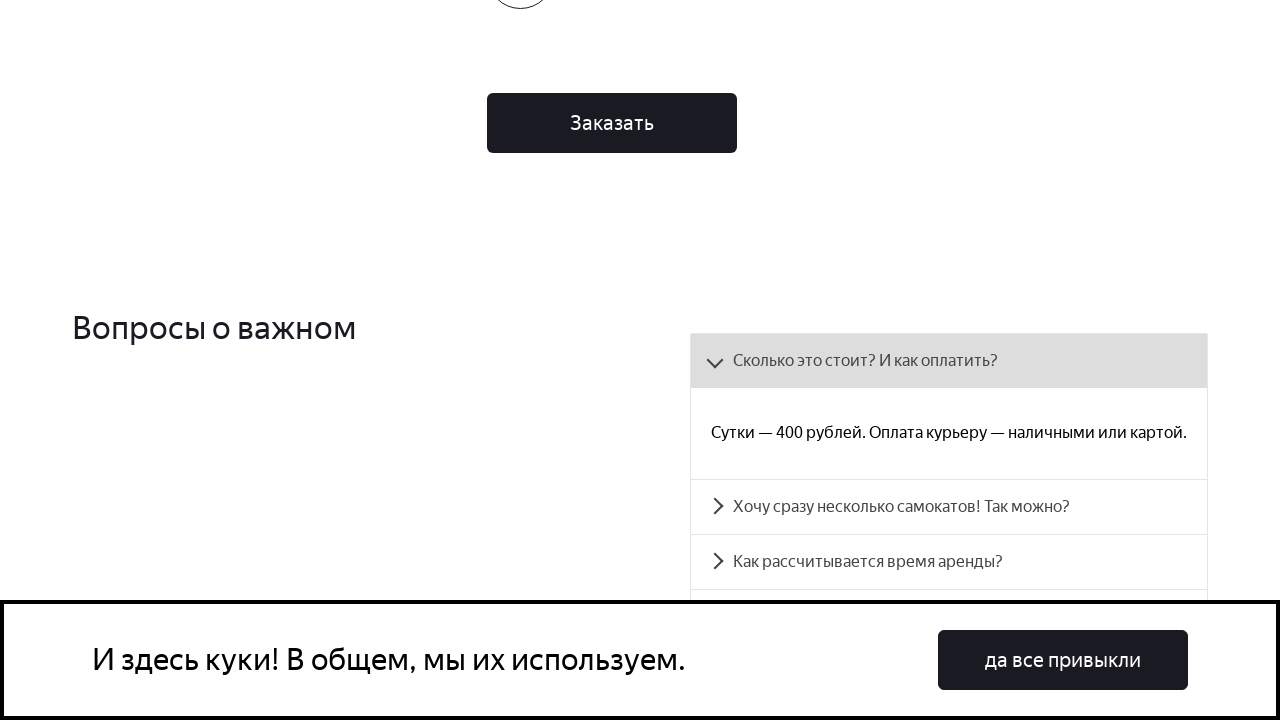

Verified answer text for panel accordion__panel-0 matches expected content
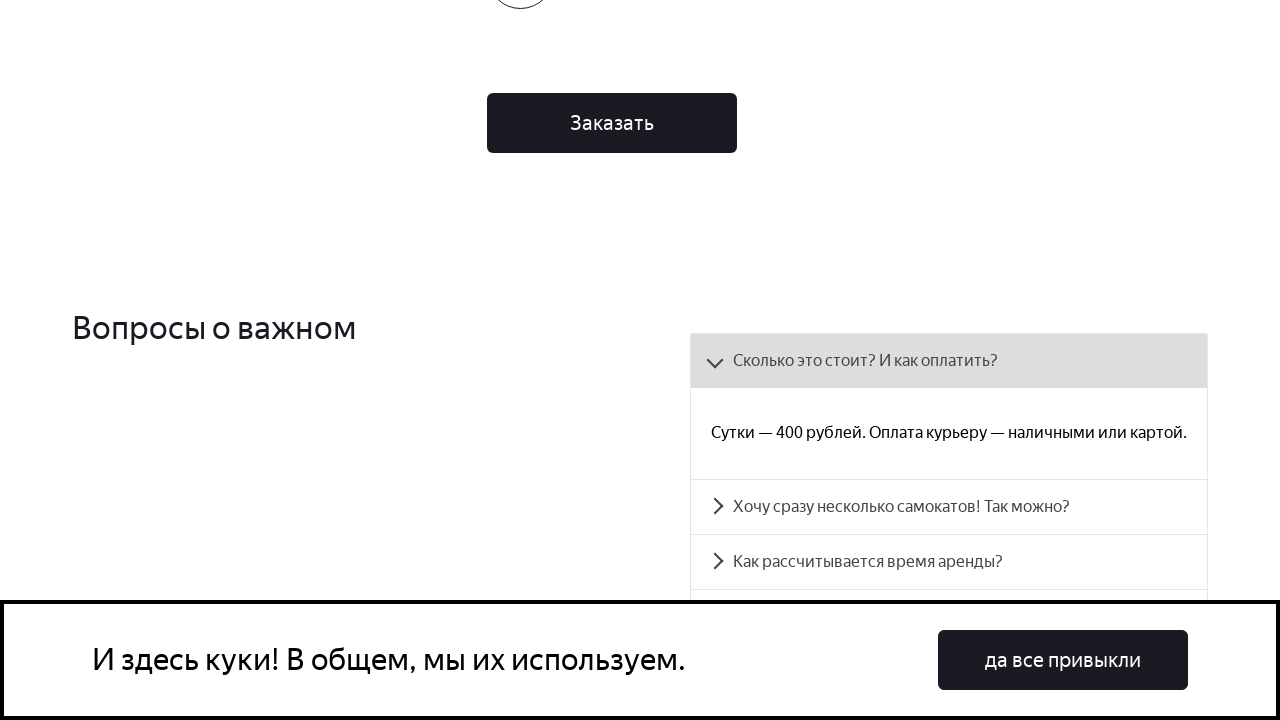

Clicked on FAQ accordion heading accordion__heading-1 at (949, 507) on #accordion__heading-1
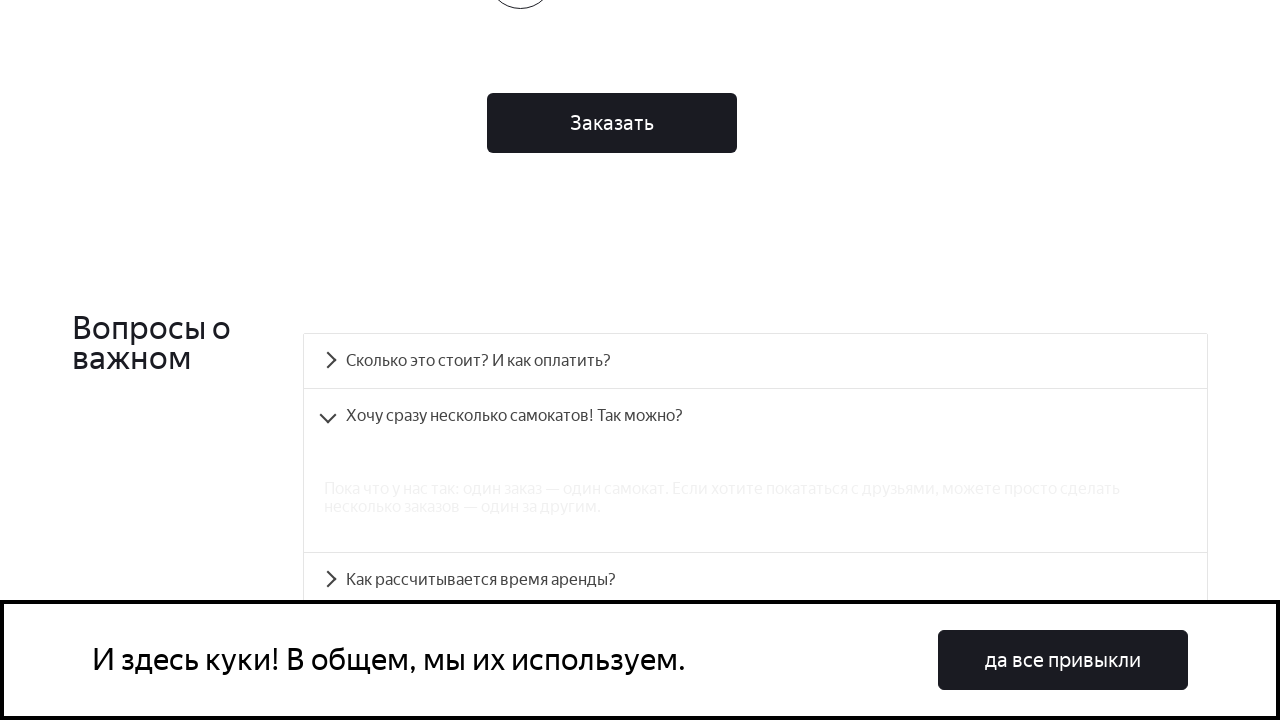

Waited for answer panel accordion__panel-1 to be visible
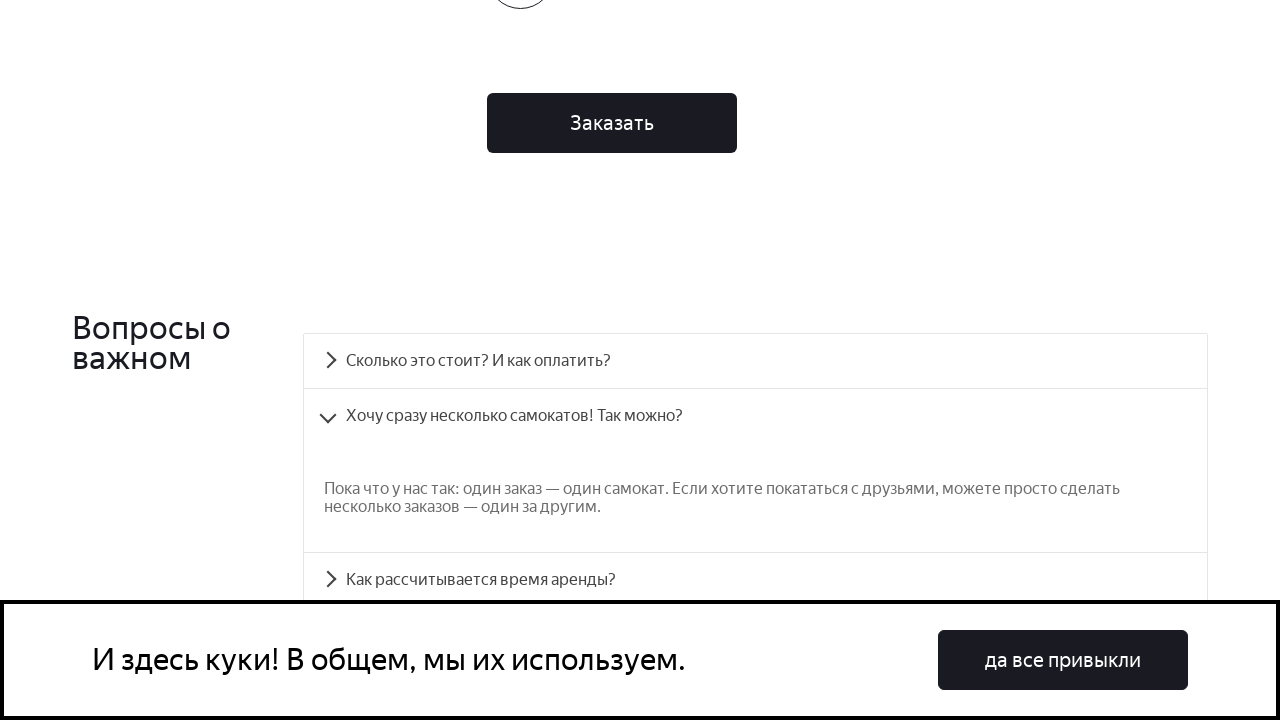

Retrieved text content from answer panel accordion__panel-1
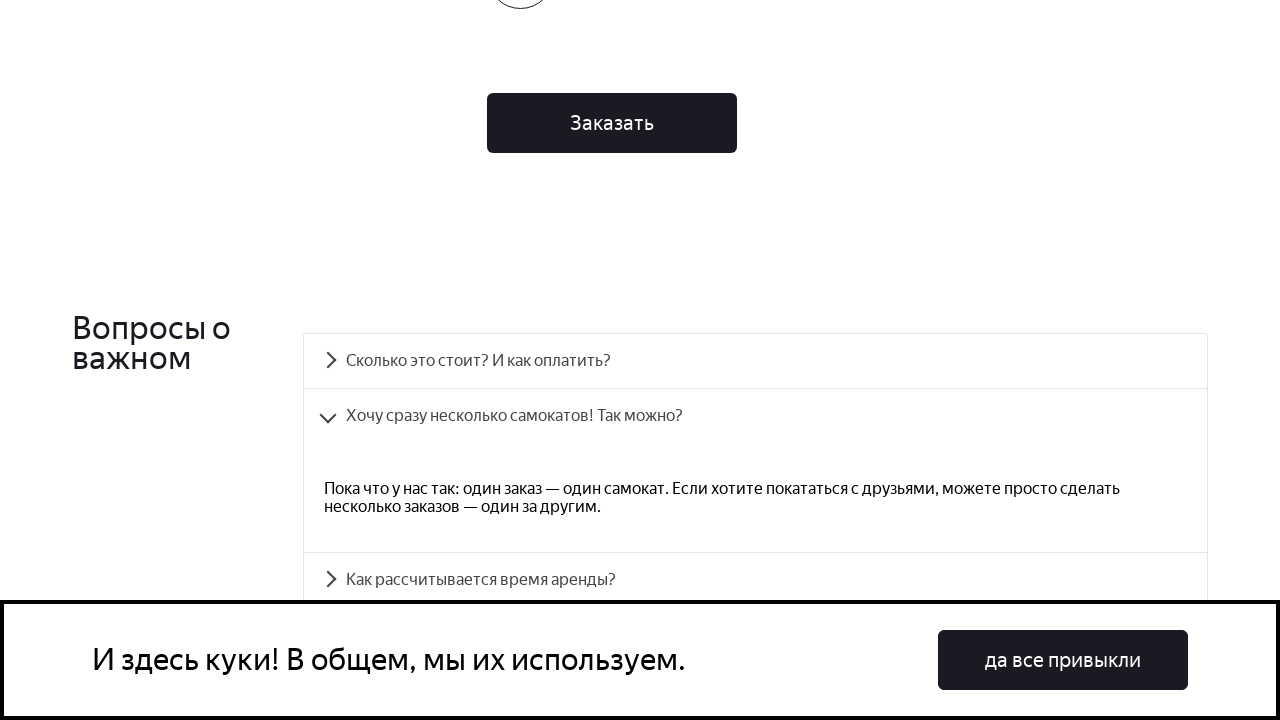

Verified answer text for panel accordion__panel-1 matches expected content
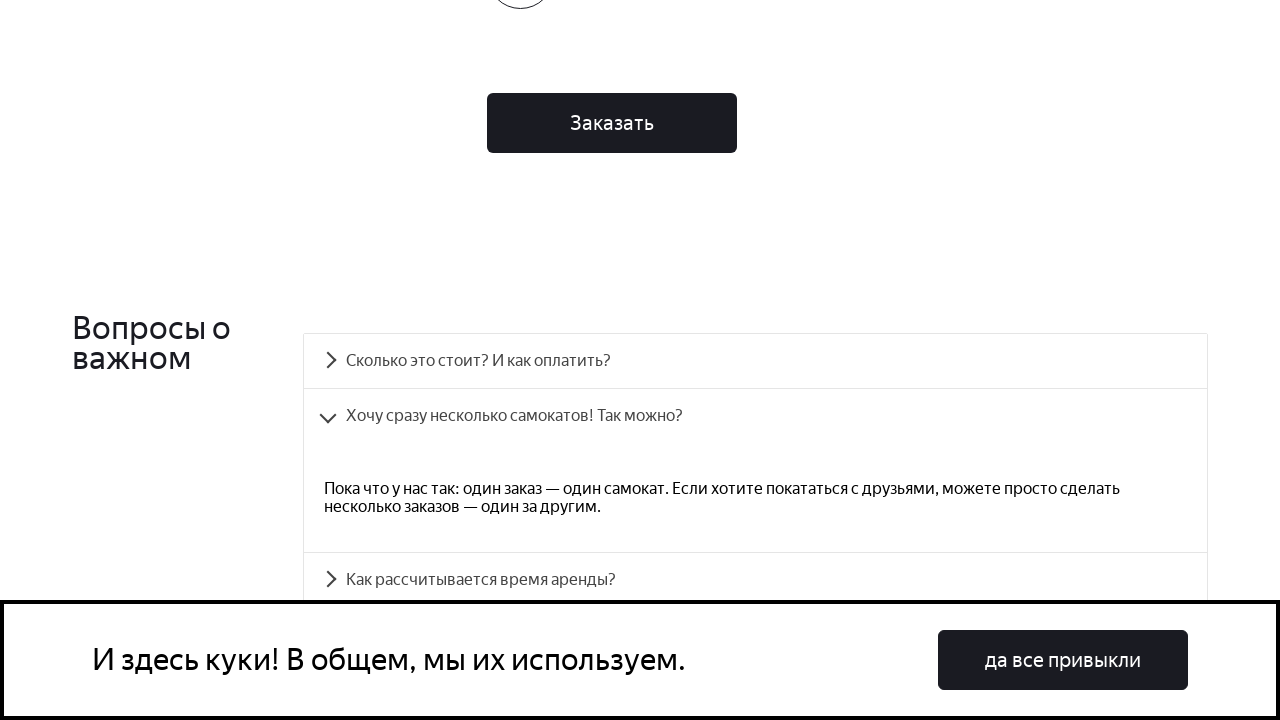

Clicked on FAQ accordion heading accordion__heading-2 at (755, 580) on #accordion__heading-2
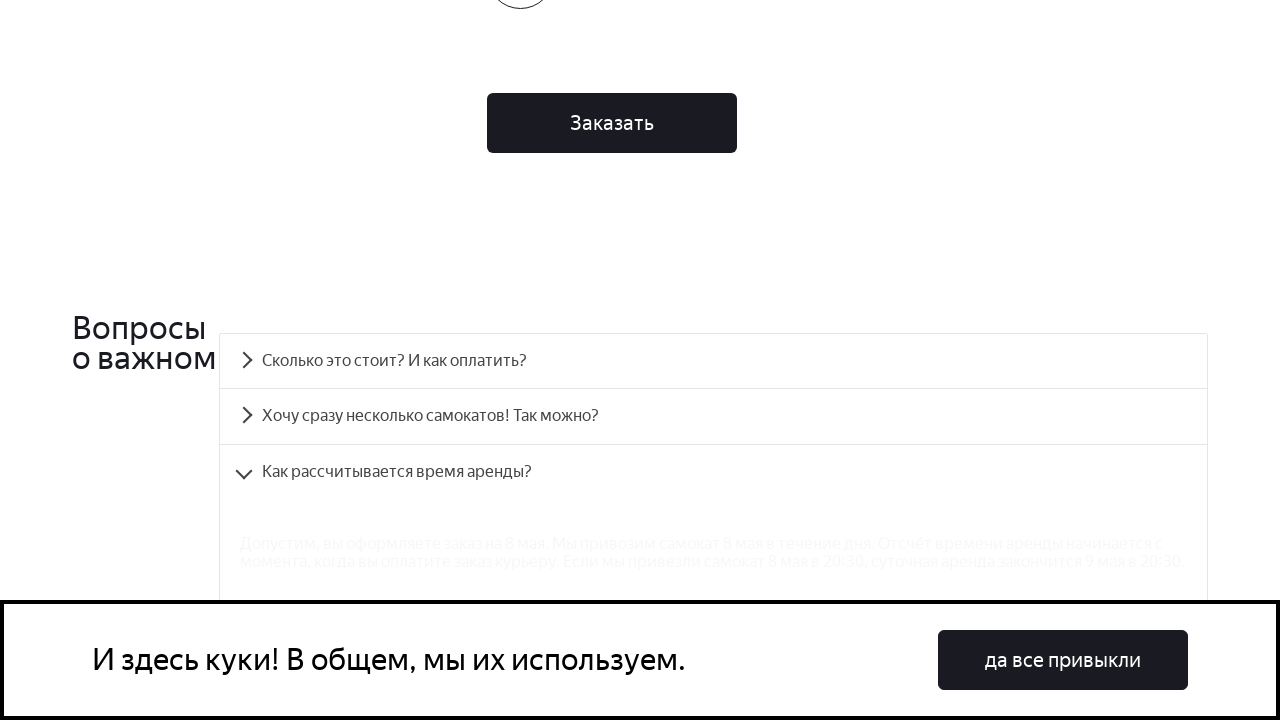

Waited for answer panel accordion__panel-2 to be visible
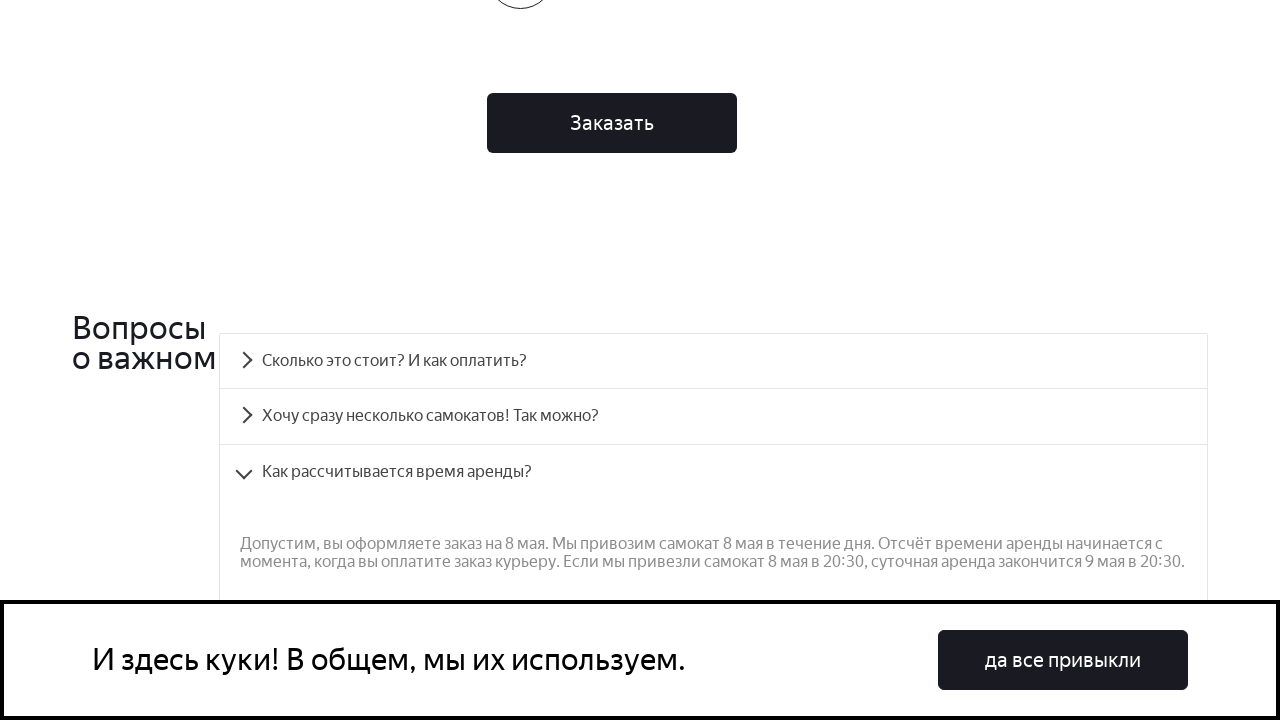

Retrieved text content from answer panel accordion__panel-2
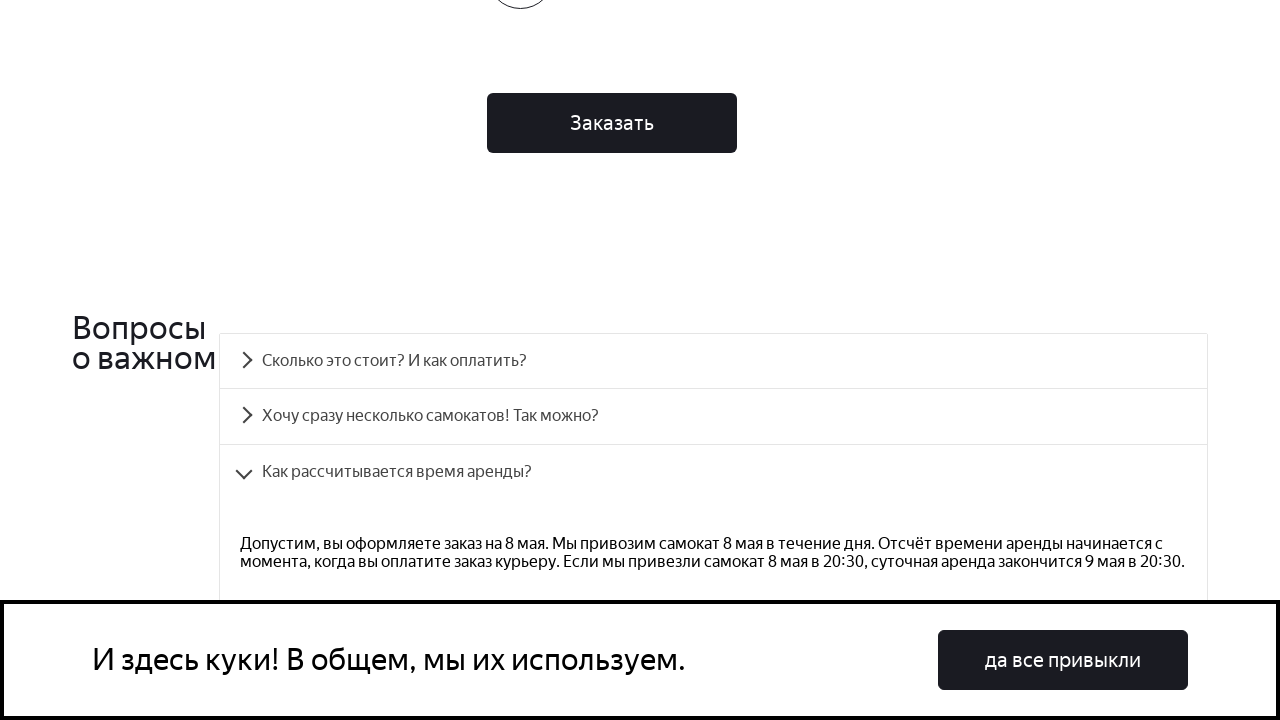

Verified answer text for panel accordion__panel-2 matches expected content
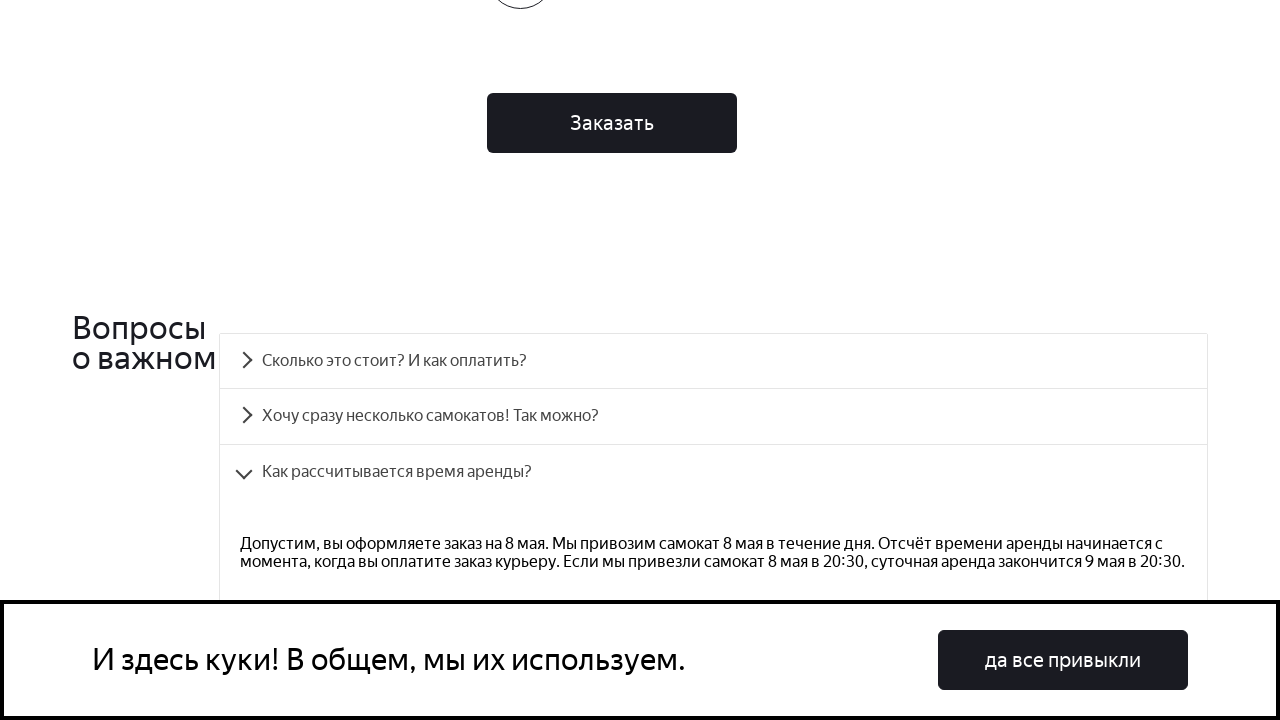

Clicked on FAQ accordion heading accordion__heading-3 at (714, 361) on #accordion__heading-3
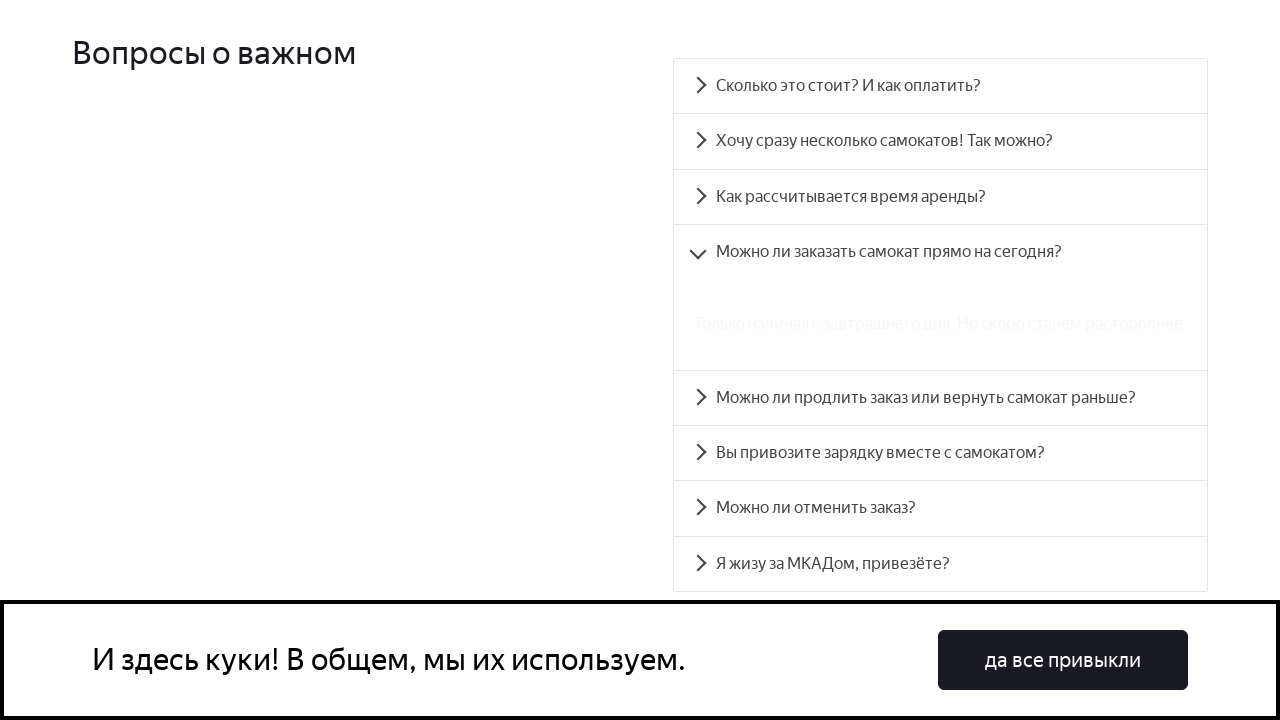

Waited for answer panel accordion__panel-3 to be visible
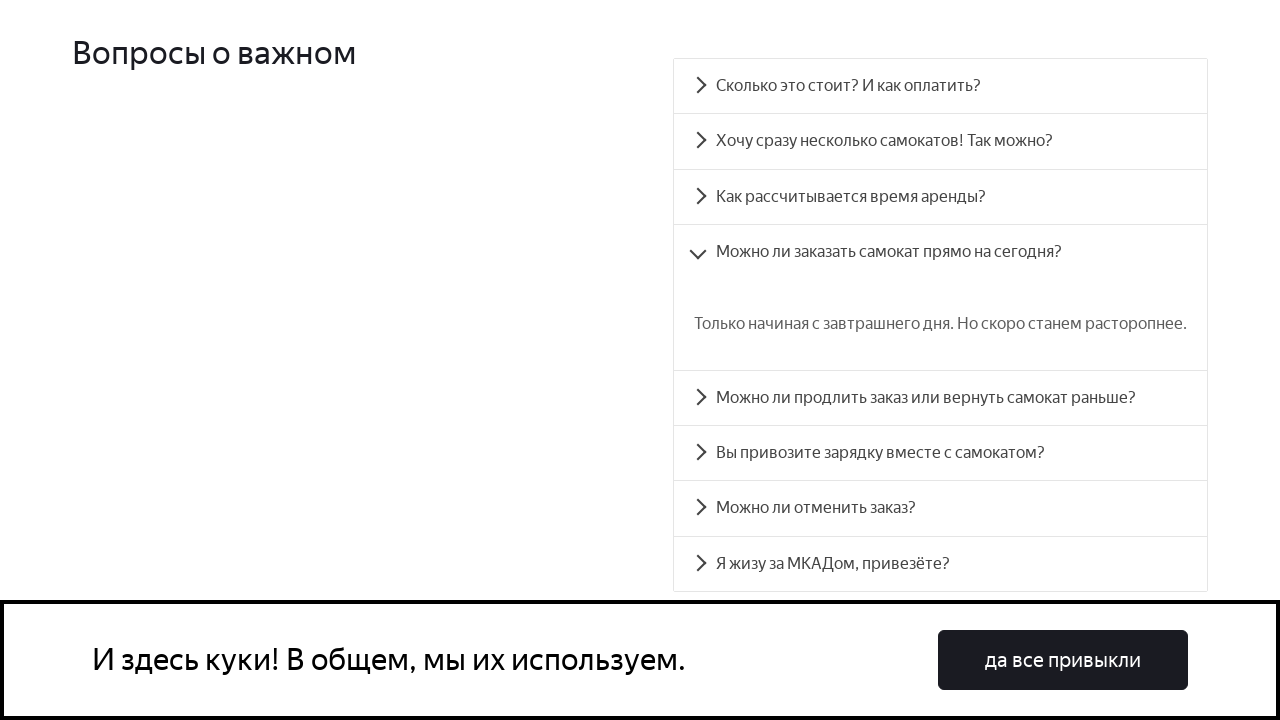

Retrieved text content from answer panel accordion__panel-3
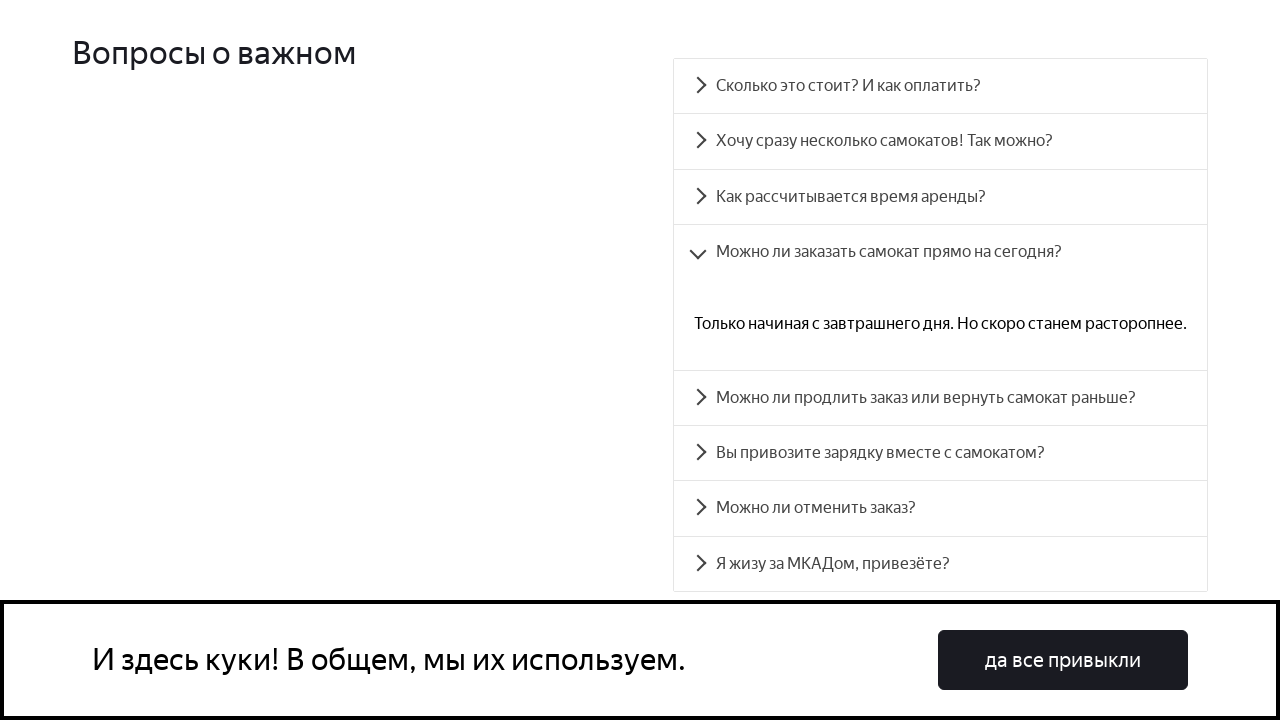

Verified answer text for panel accordion__panel-3 matches expected content
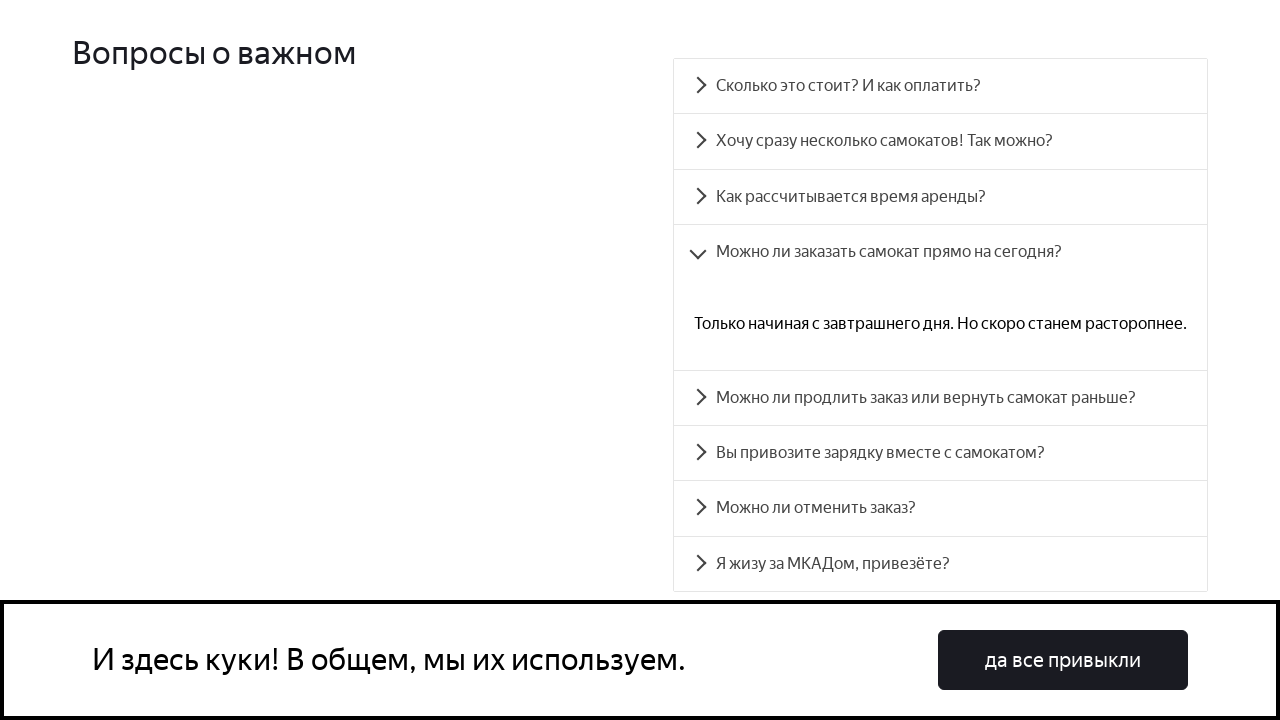

Clicked on FAQ accordion heading accordion__heading-4 at (940, 398) on #accordion__heading-4
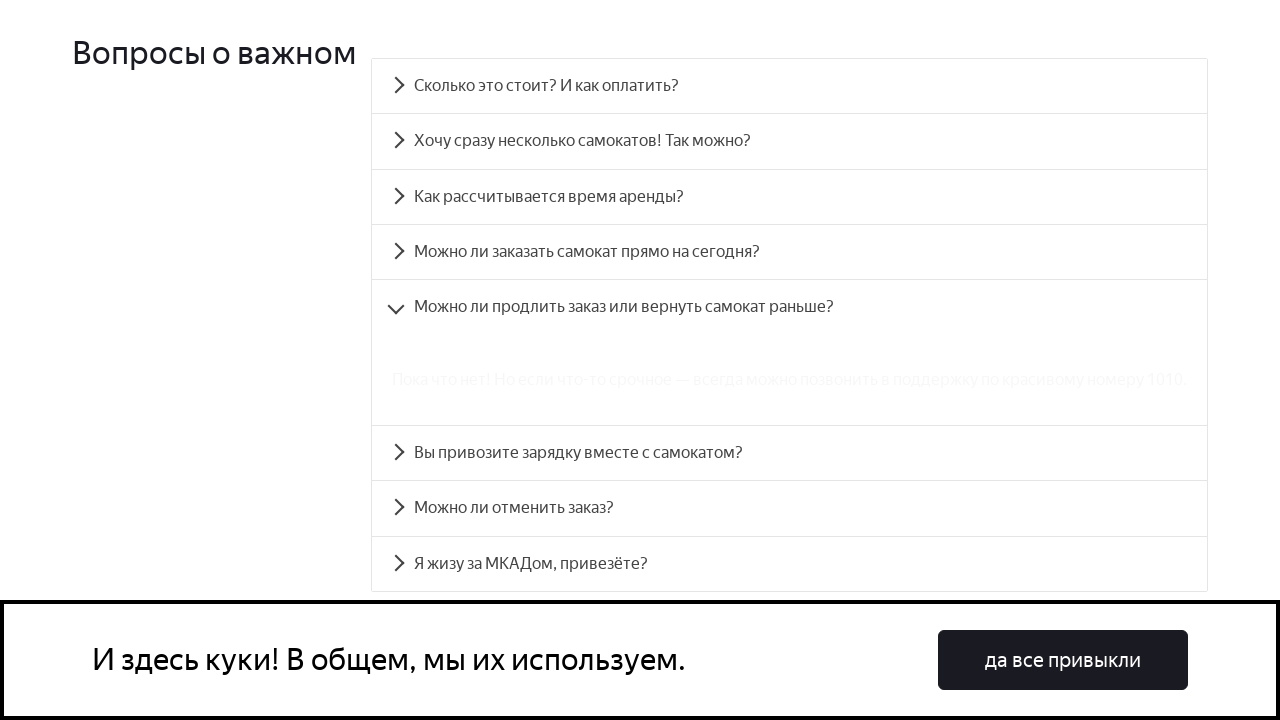

Waited for answer panel accordion__panel-4 to be visible
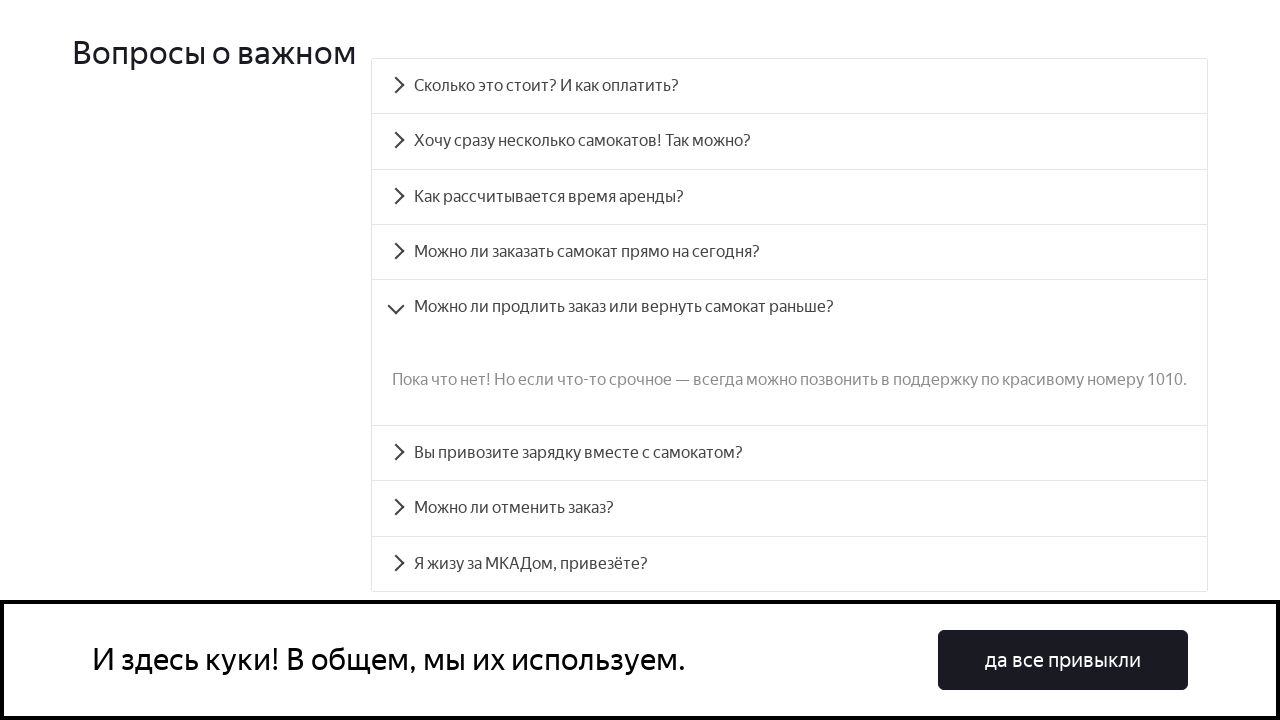

Retrieved text content from answer panel accordion__panel-4
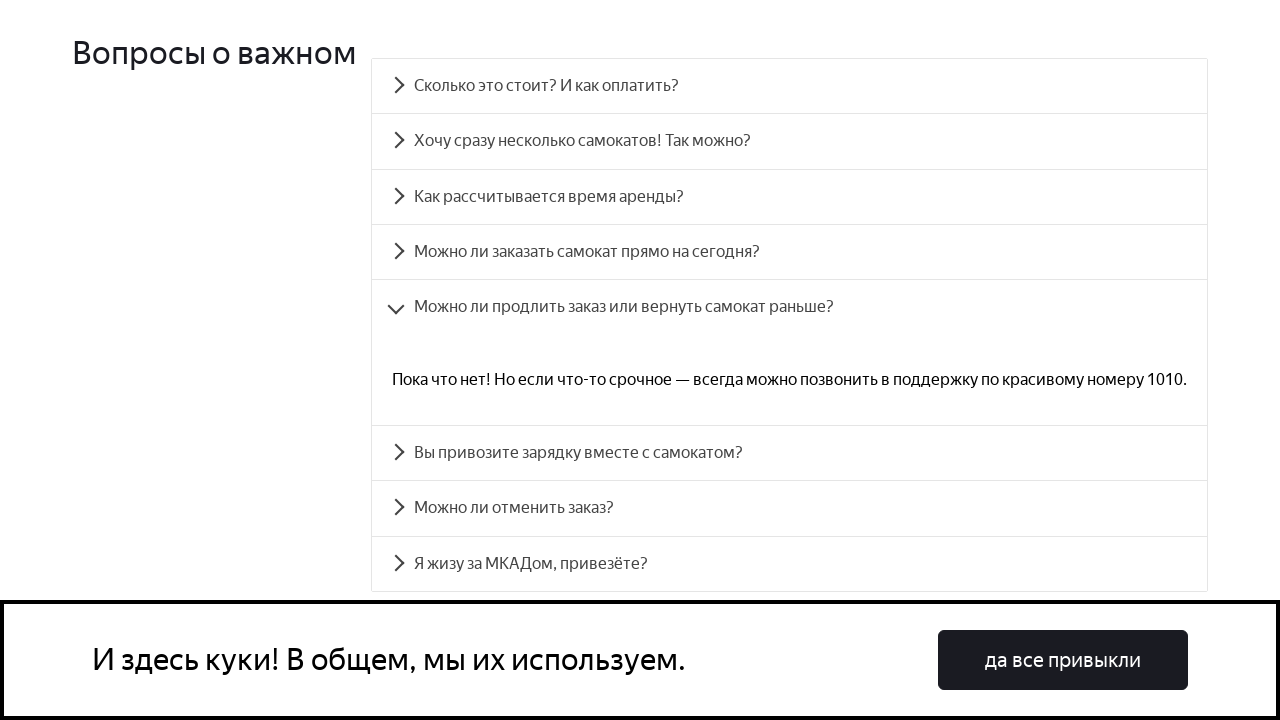

Verified answer text for panel accordion__panel-4 matches expected content
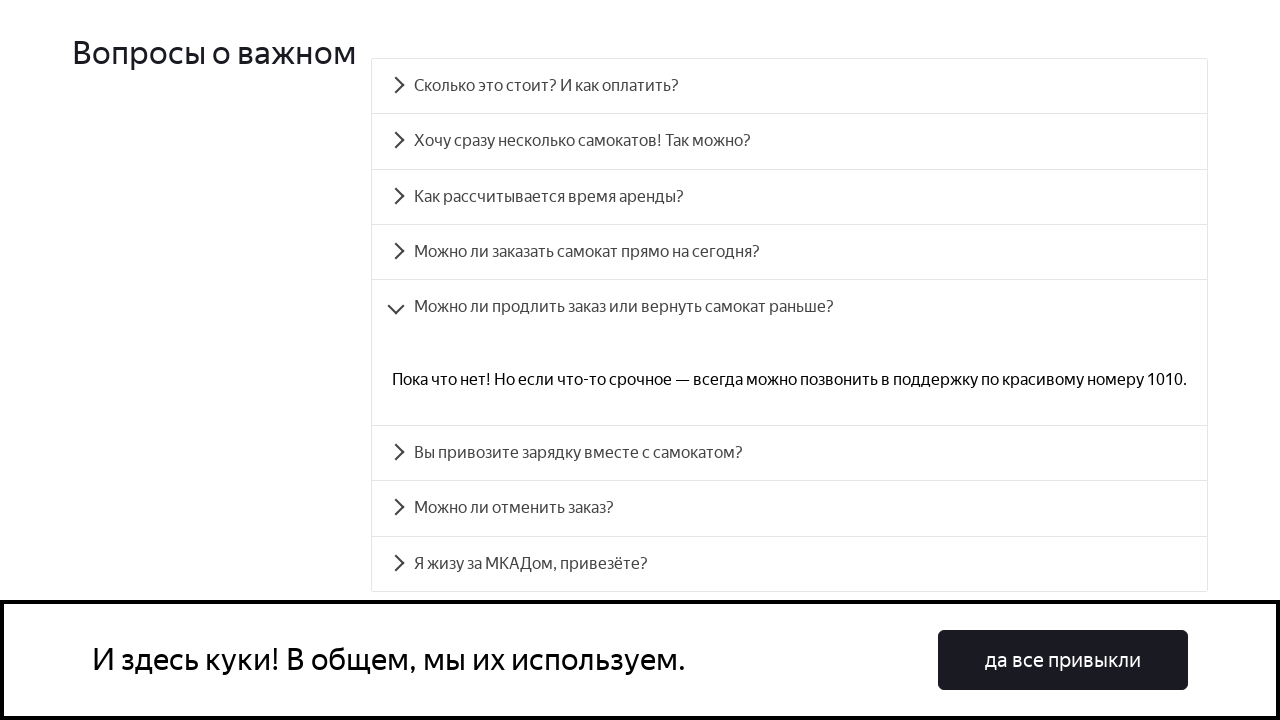

Clicked on FAQ accordion heading accordion__heading-5 at (790, 453) on #accordion__heading-5
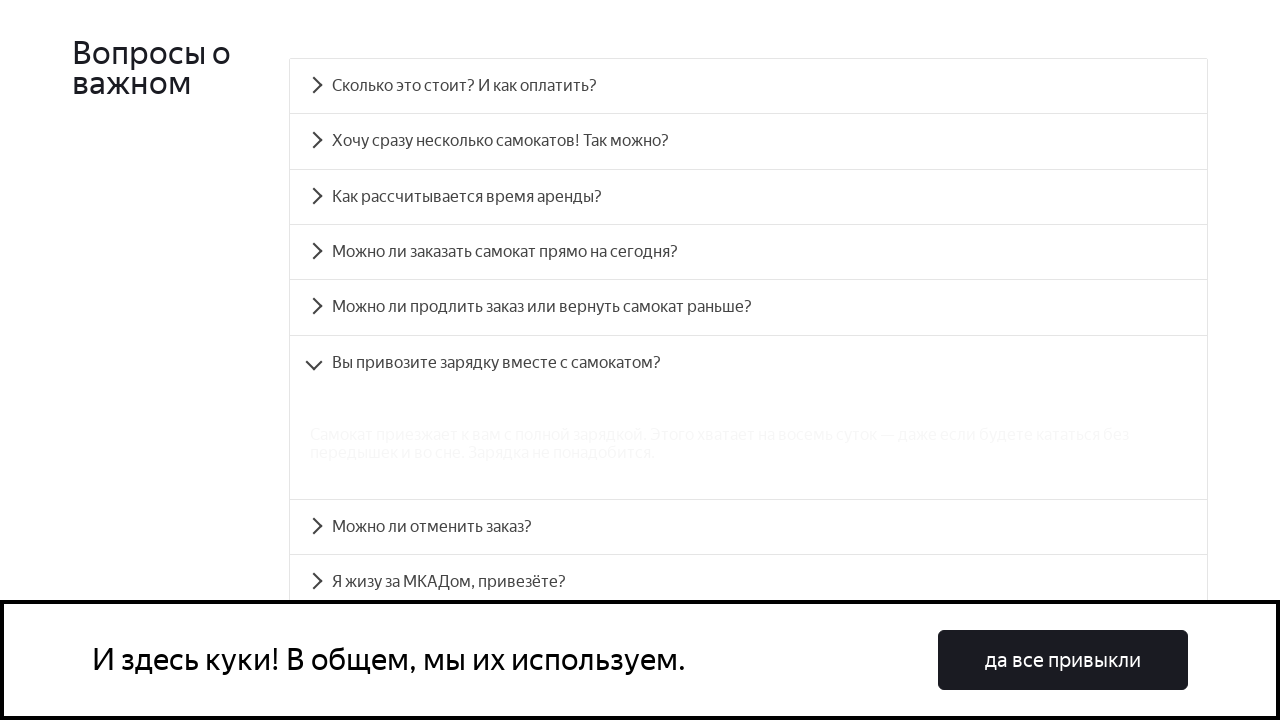

Waited for answer panel accordion__panel-5 to be visible
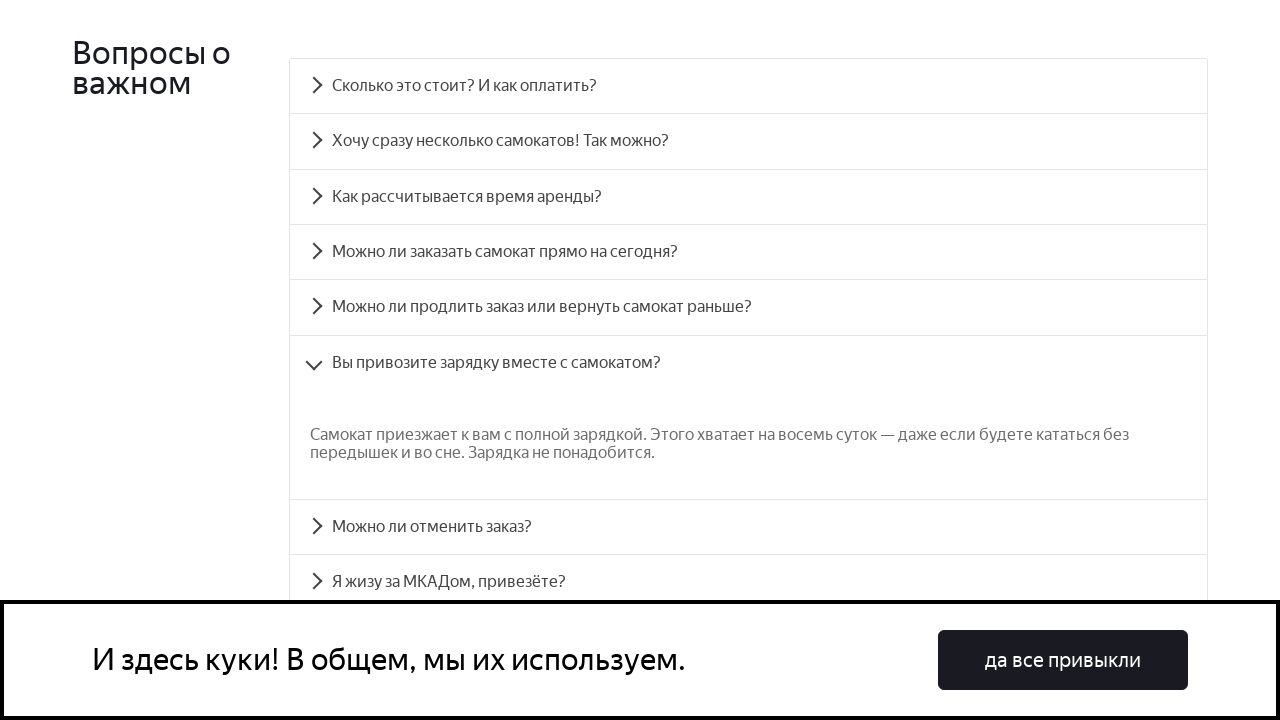

Retrieved text content from answer panel accordion__panel-5
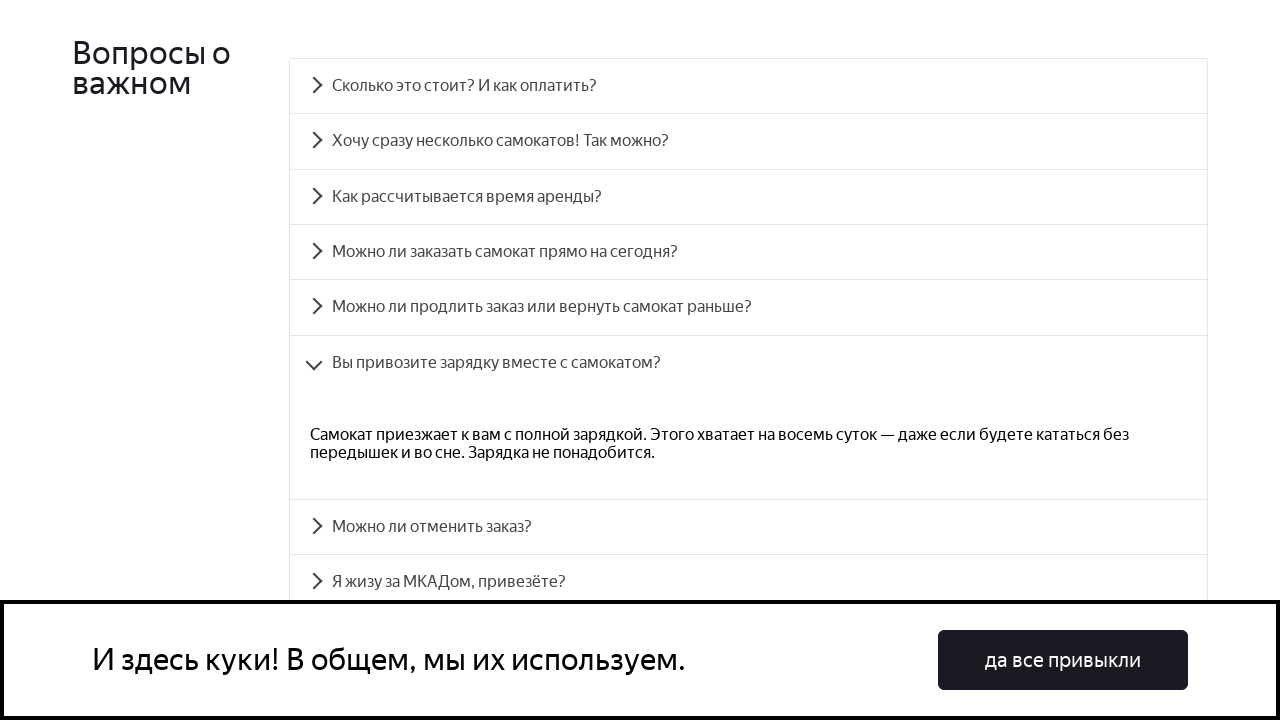

Verified answer text for panel accordion__panel-5 matches expected content
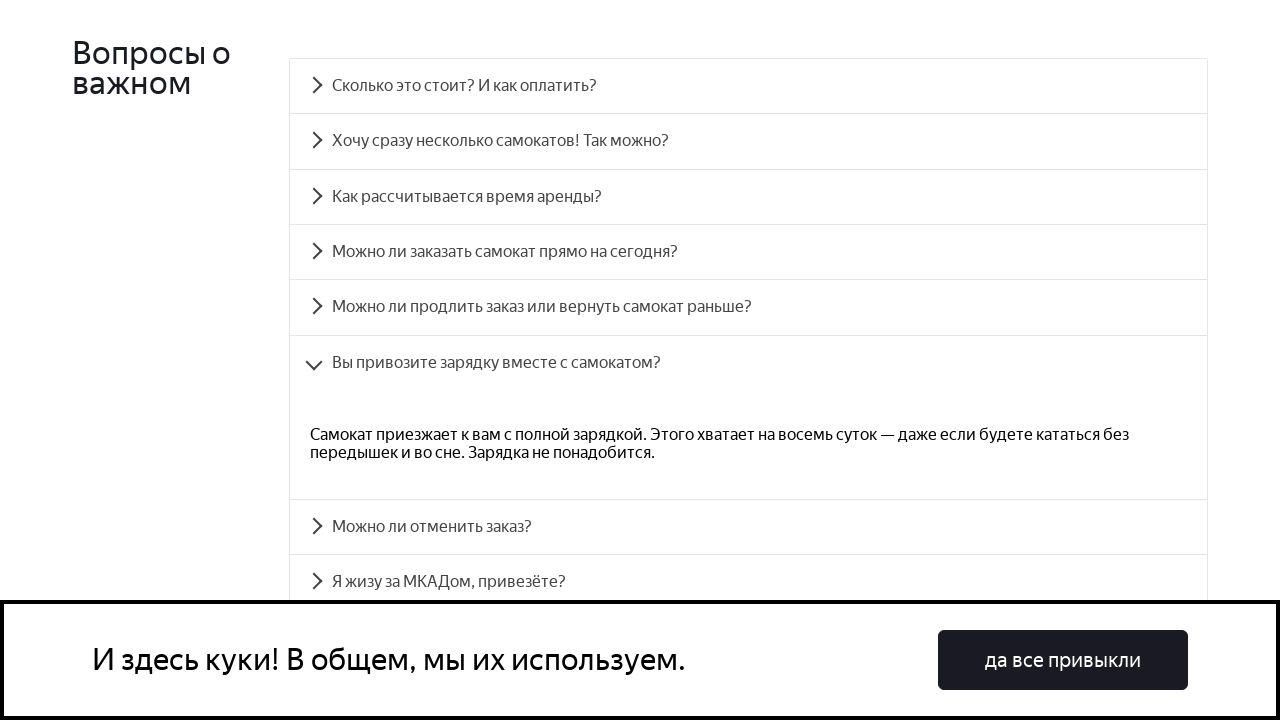

Clicked on FAQ accordion heading accordion__heading-6 at (748, 527) on #accordion__heading-6
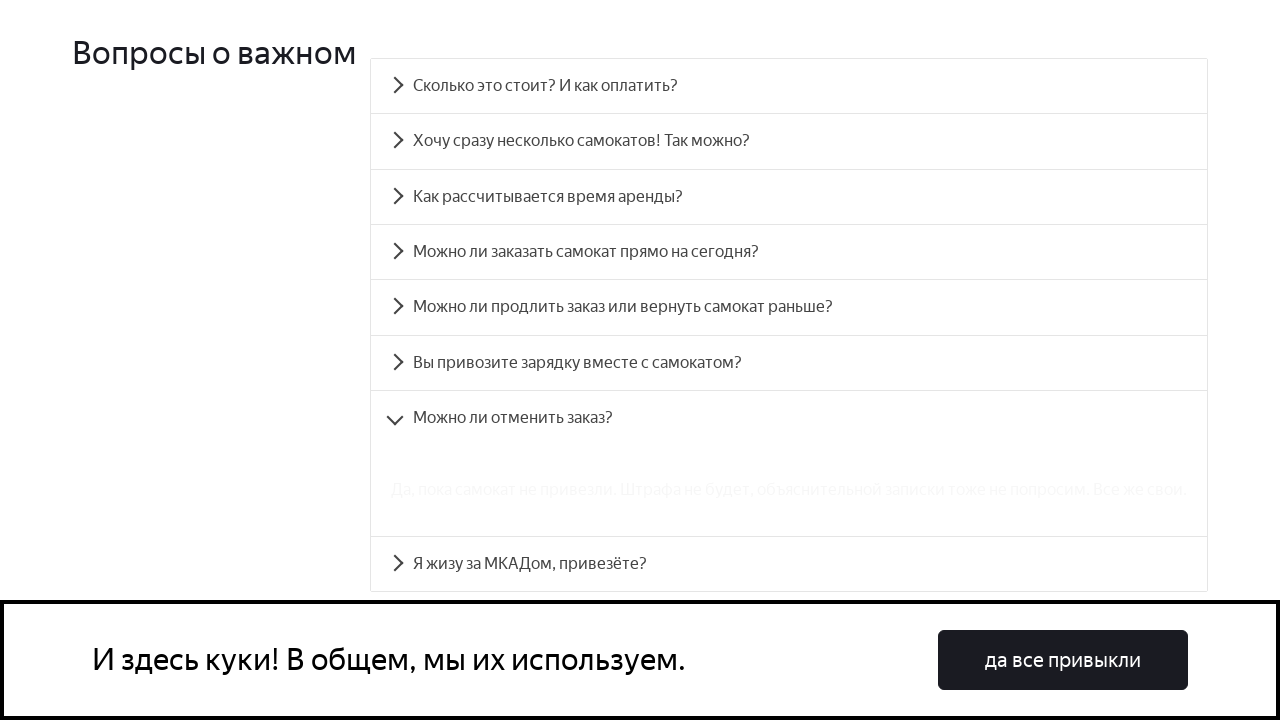

Waited for answer panel accordion__panel-6 to be visible
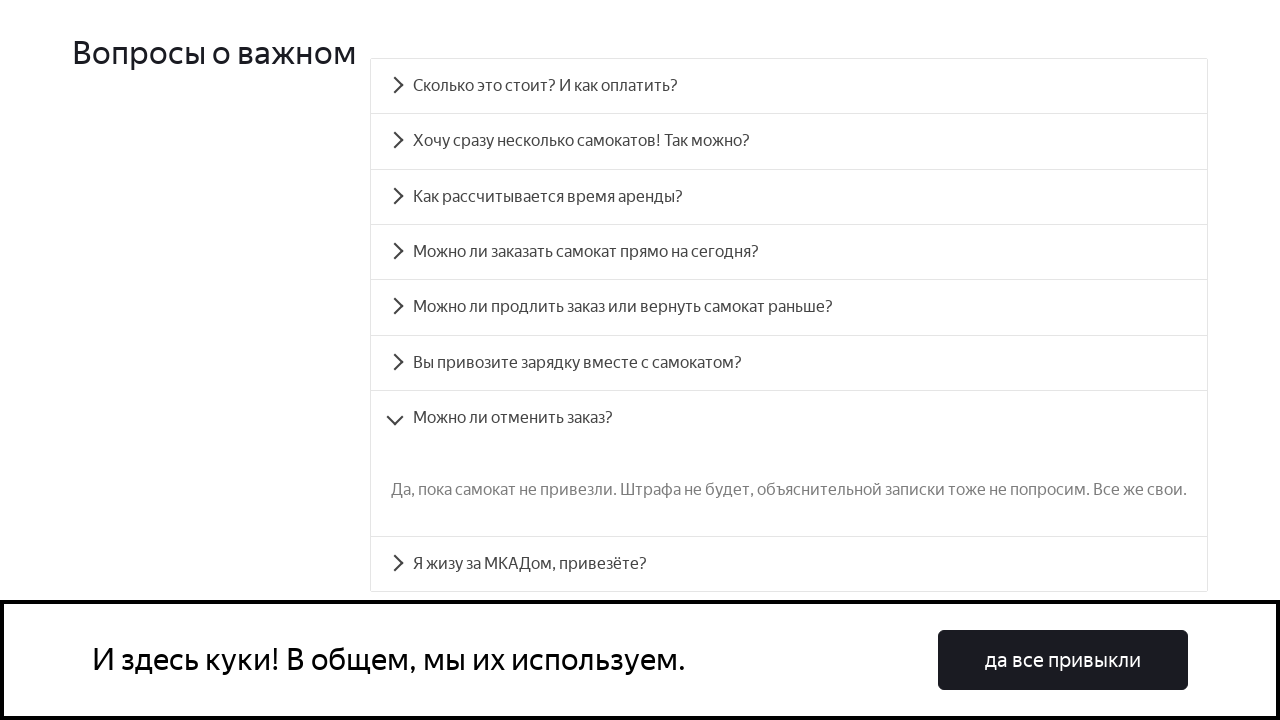

Retrieved text content from answer panel accordion__panel-6
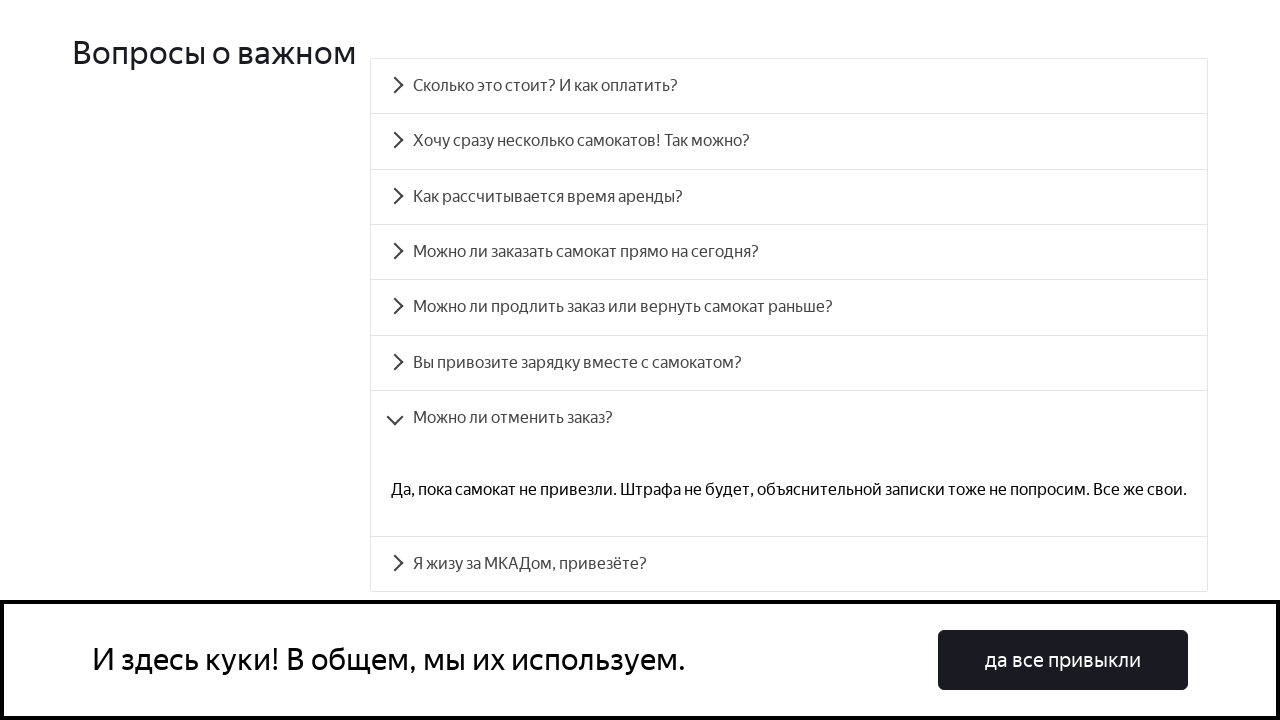

Verified answer text for panel accordion__panel-6 matches expected content
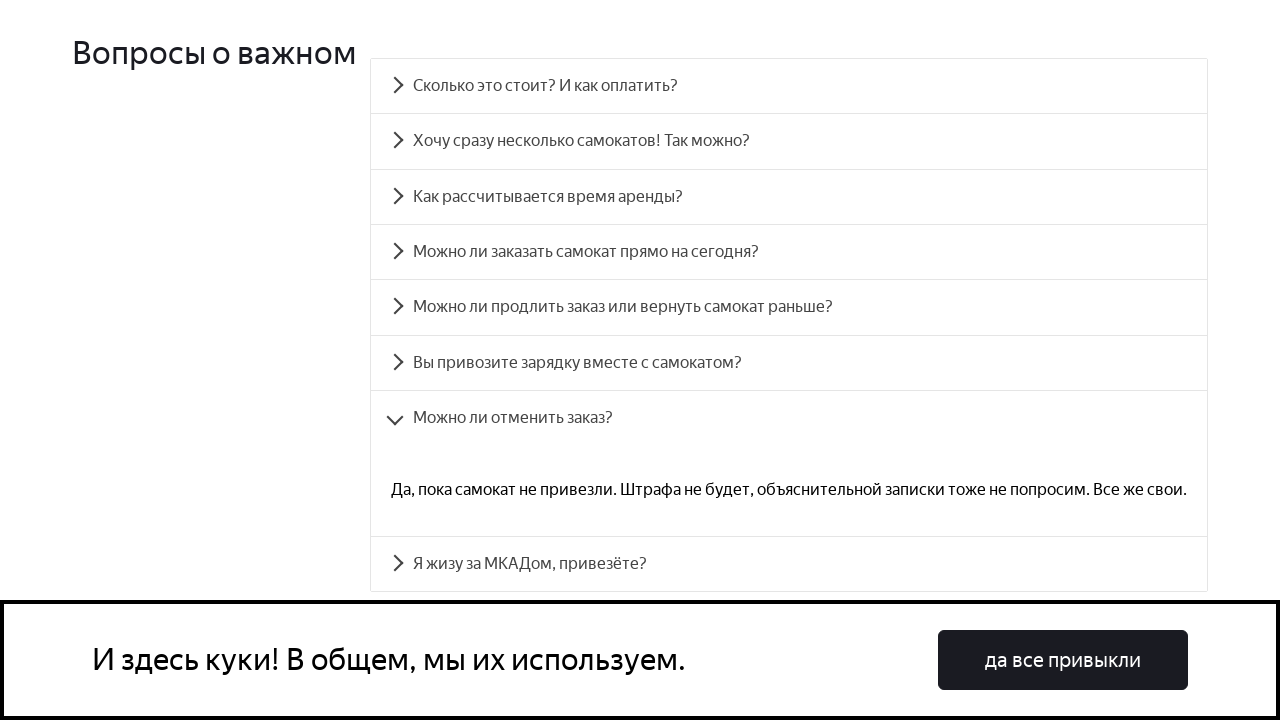

Clicked on FAQ accordion heading accordion__heading-7 at (789, 564) on #accordion__heading-7
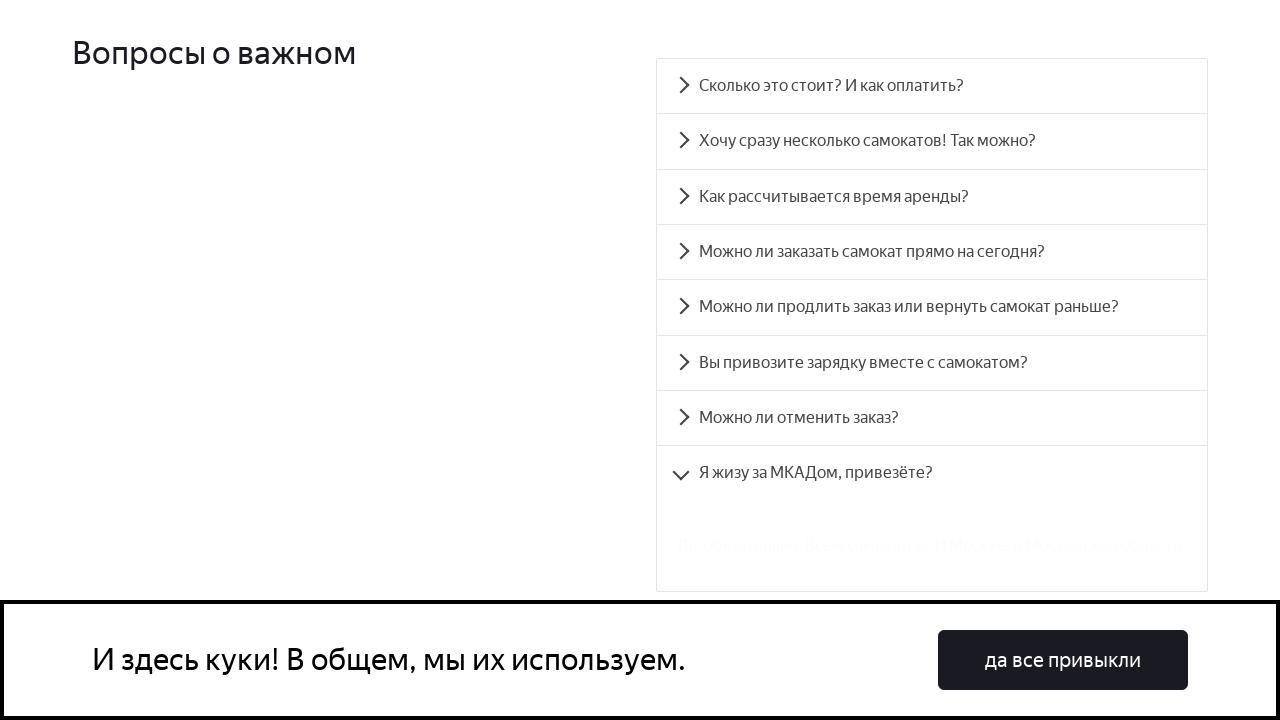

Waited for answer panel accordion__panel-7 to be visible
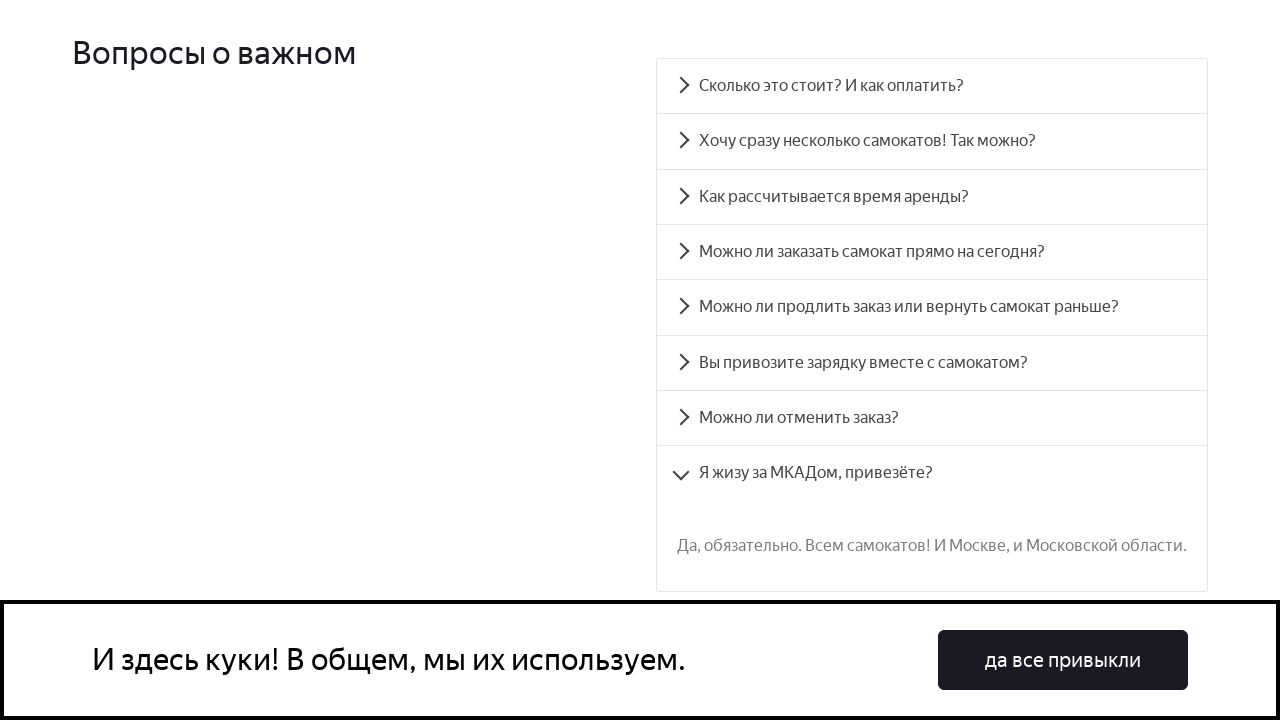

Retrieved text content from answer panel accordion__panel-7
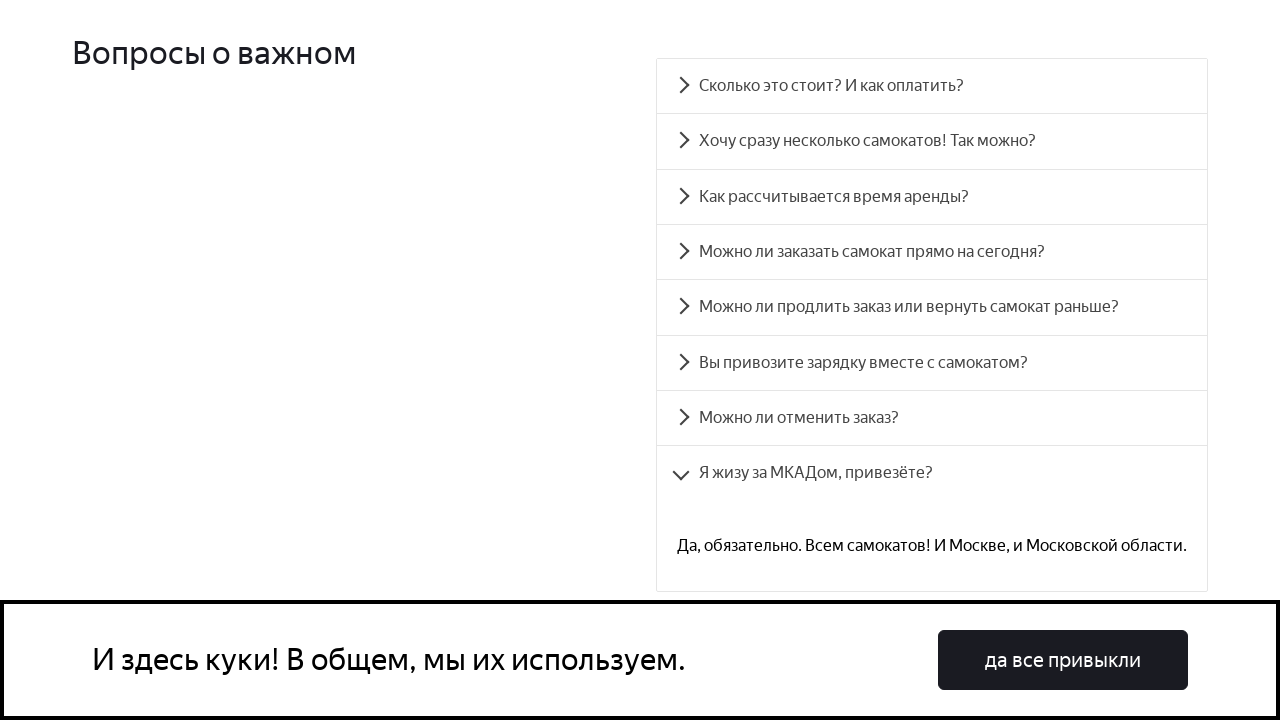

Verified answer text for panel accordion__panel-7 matches expected content
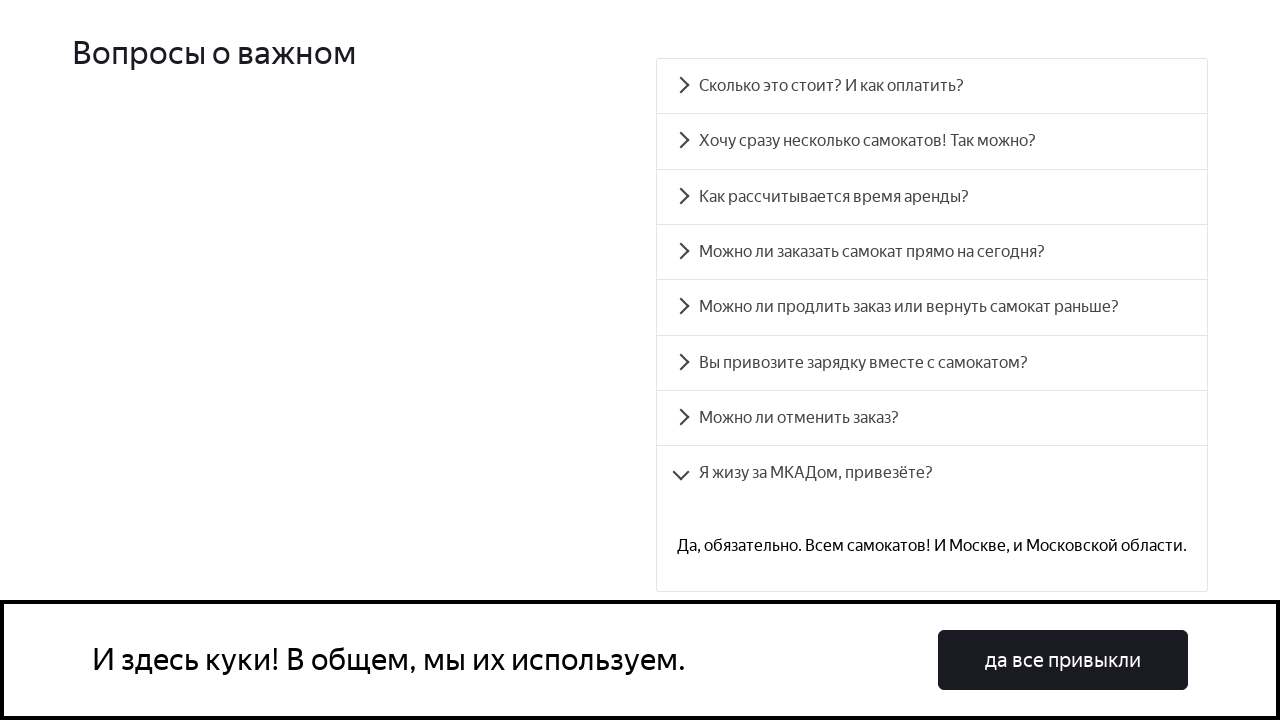

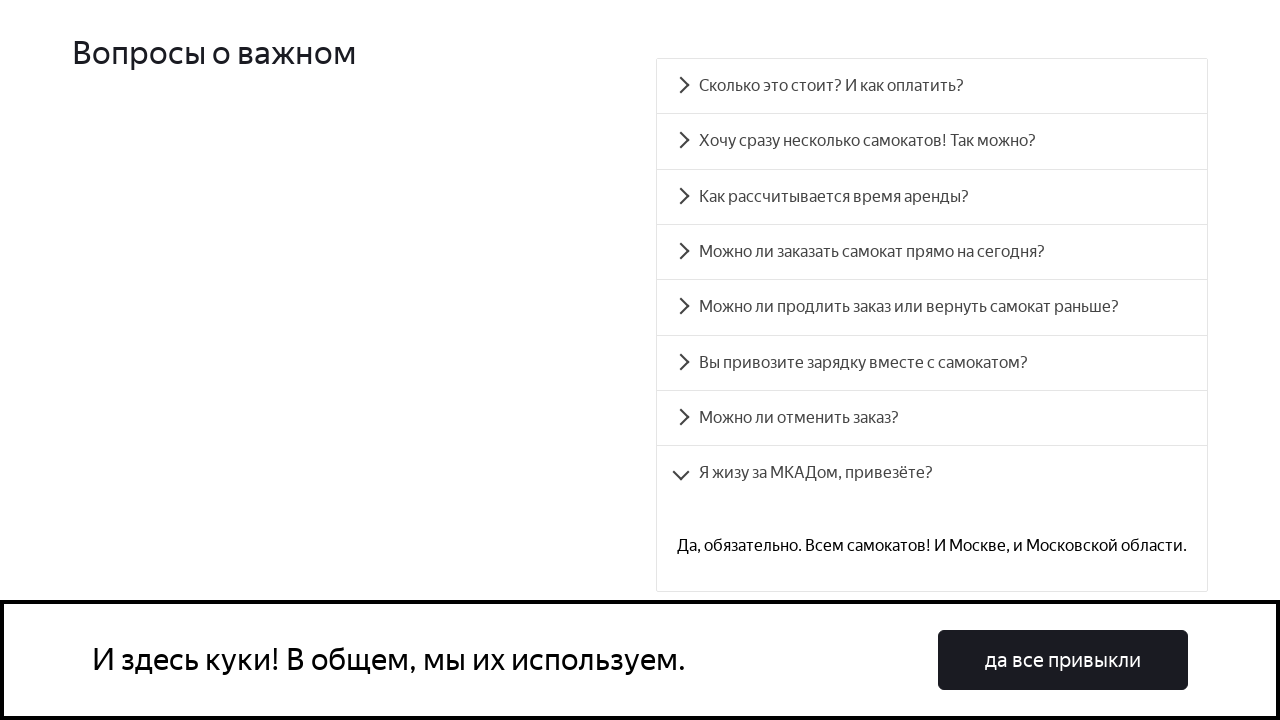